Tests navigation between otto.de and wisequarter.com websites, verifying page titles and URLs contain specific keywords

Starting URL: https://www.otto.de

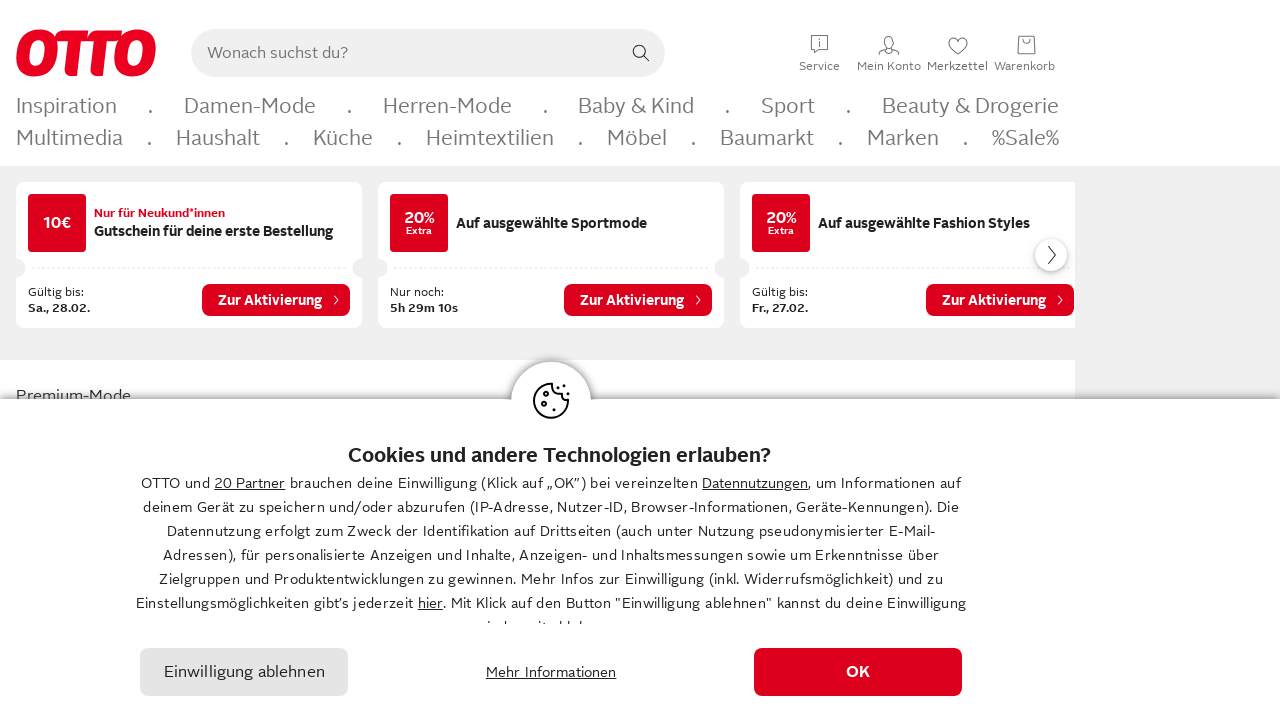

Retrieved title from otto.de page
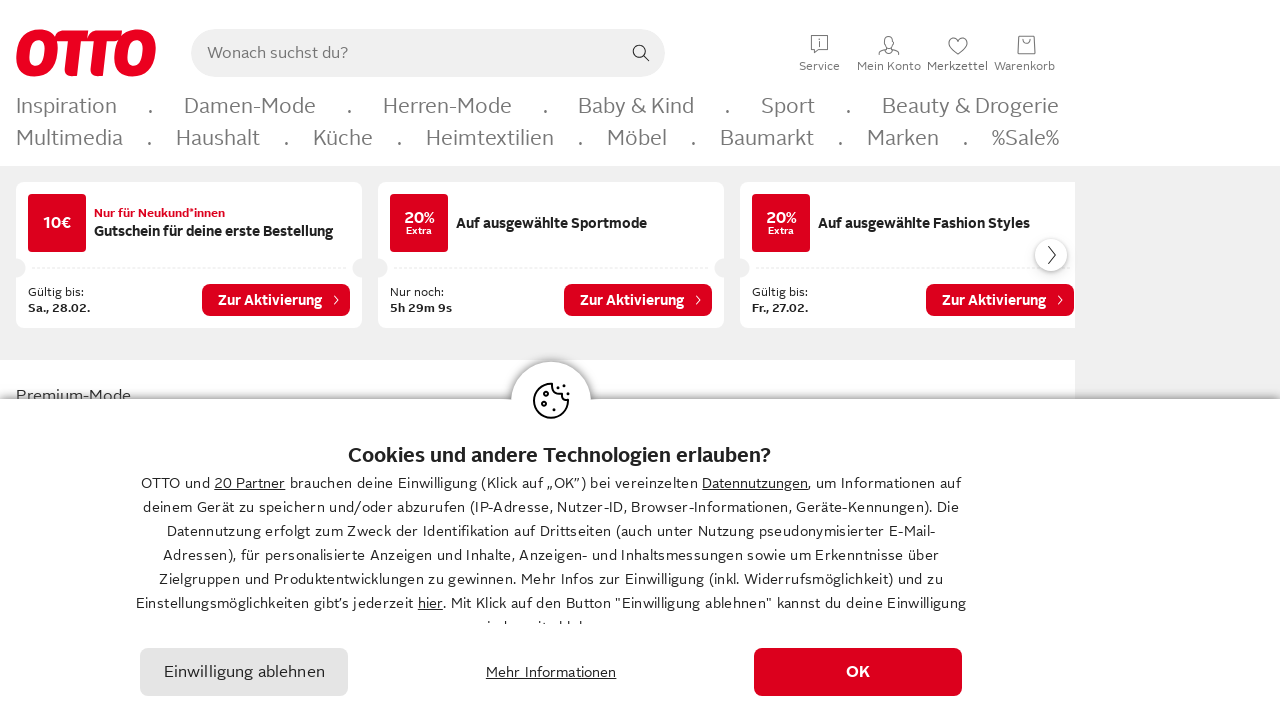

Retrieved URL from otto.de page
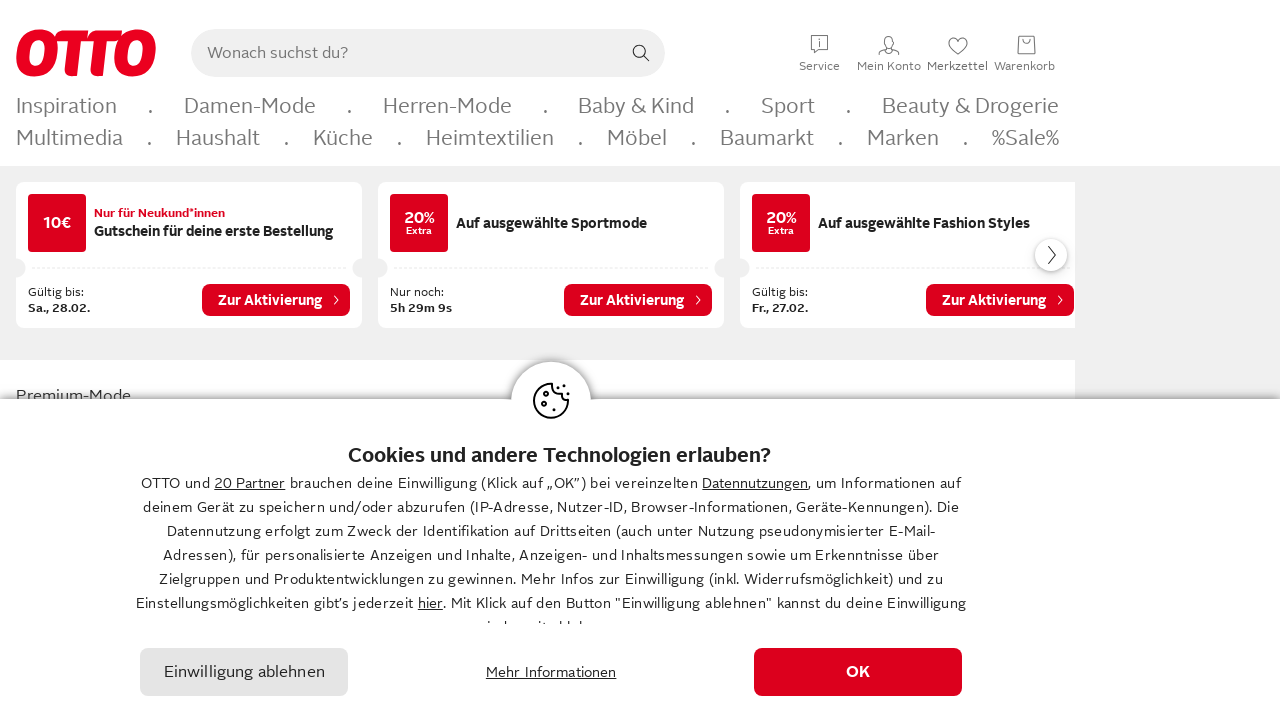

Verified 'OTTO' is present in title or URL
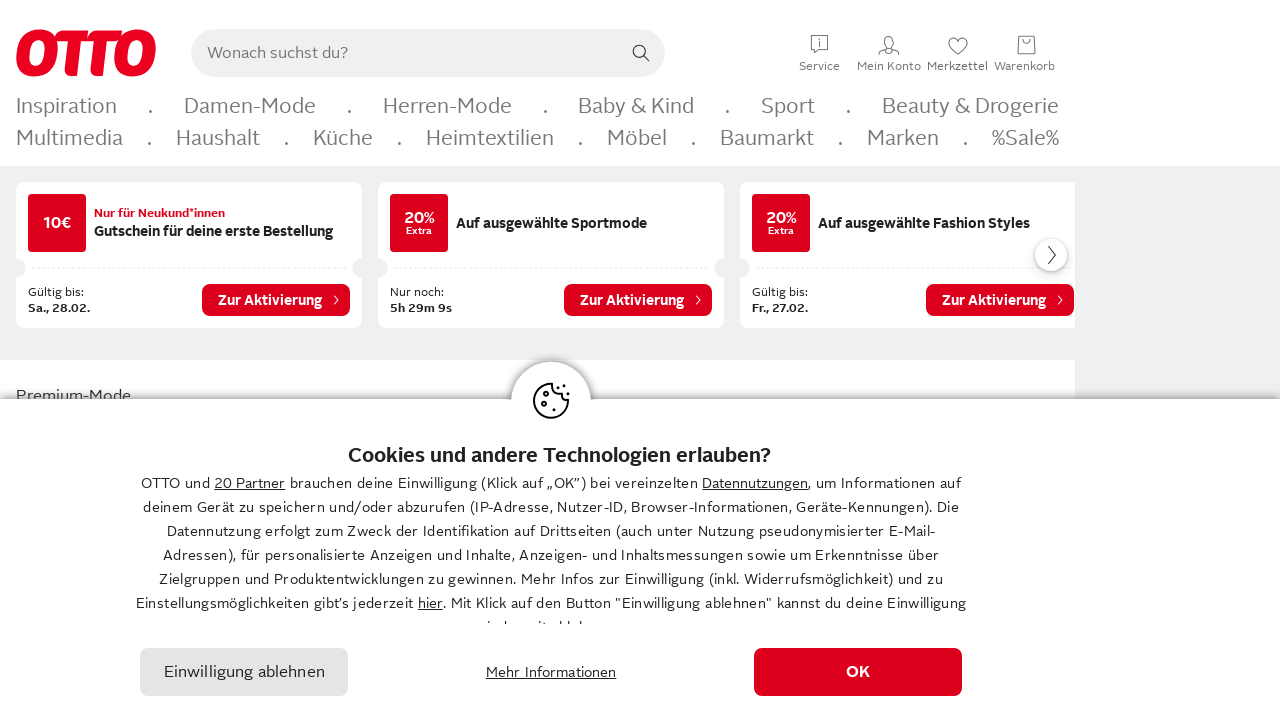

Navigated to wisequarter.com
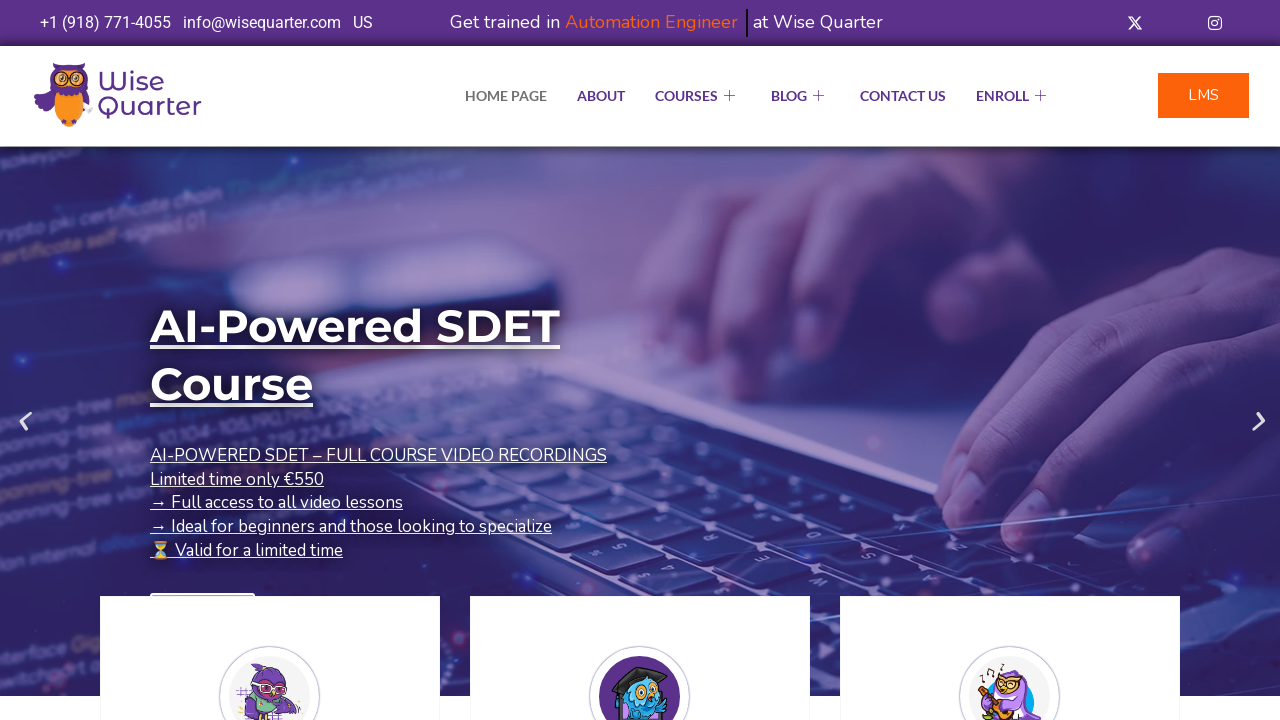

Retrieved title from wisequarter.com page
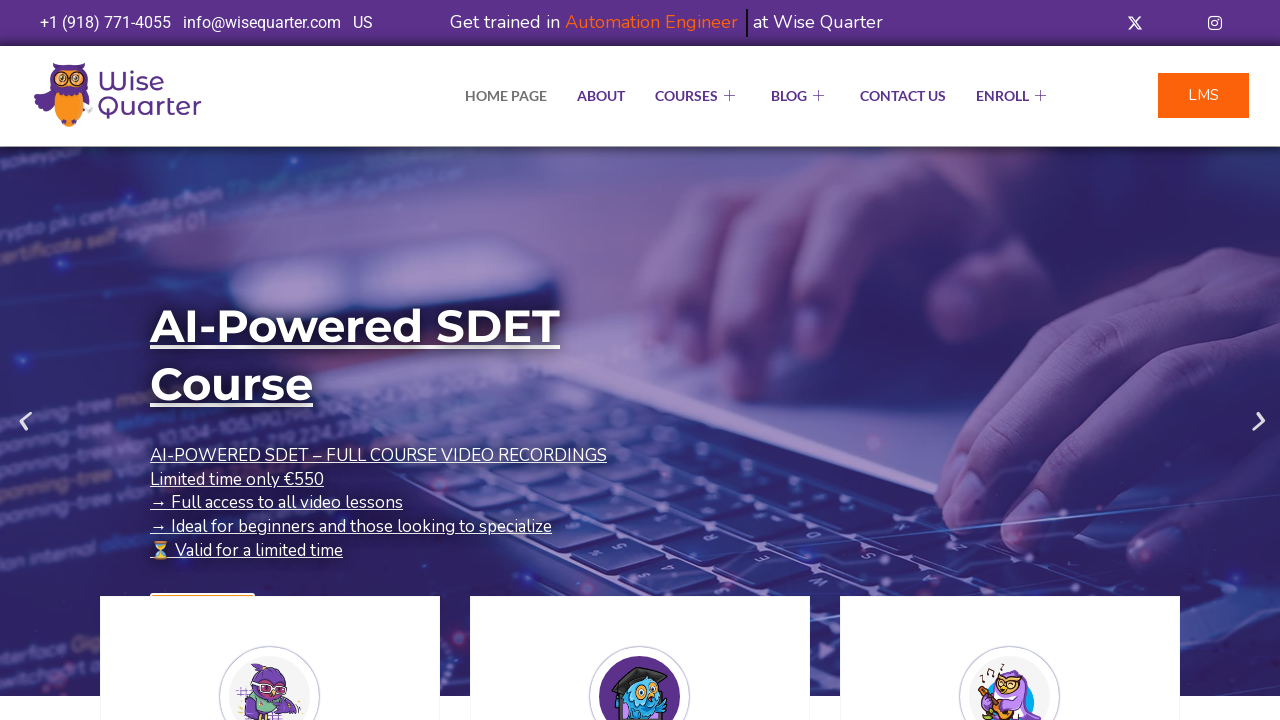

Verified 'Quarter' is present in wisequarter.com title
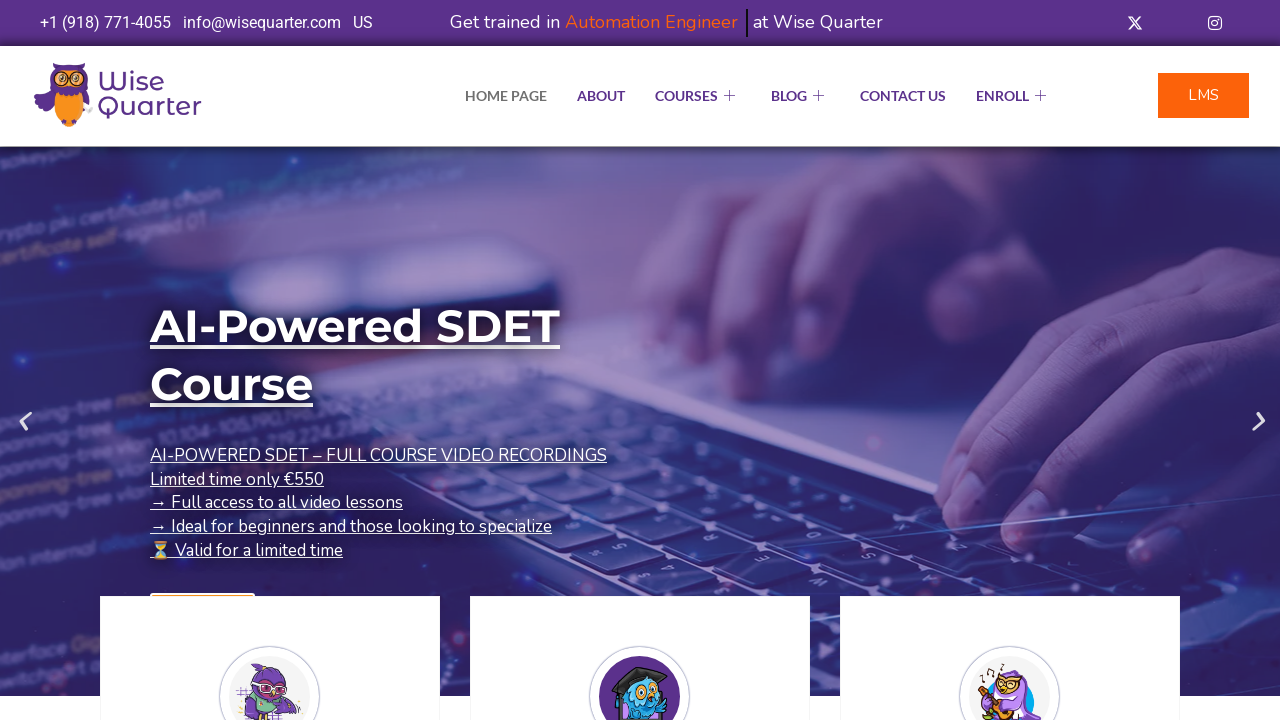

Navigated back to otto.de
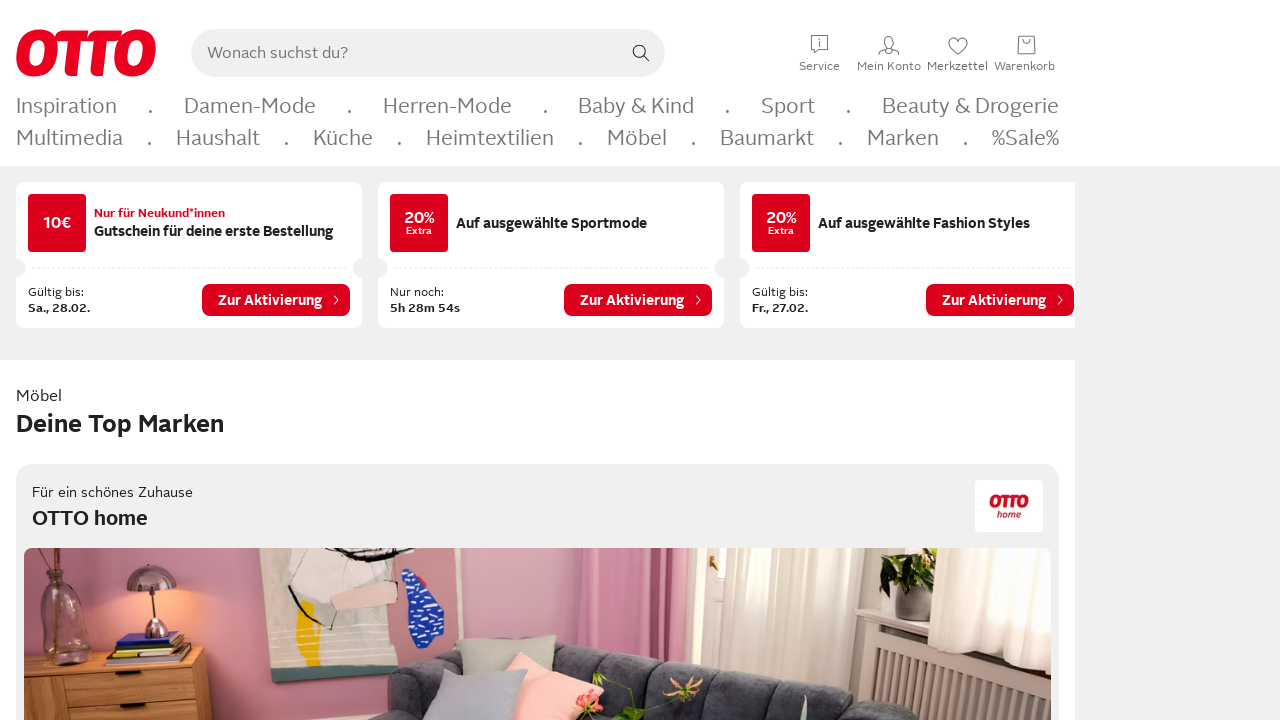

Reloaded otto.de page
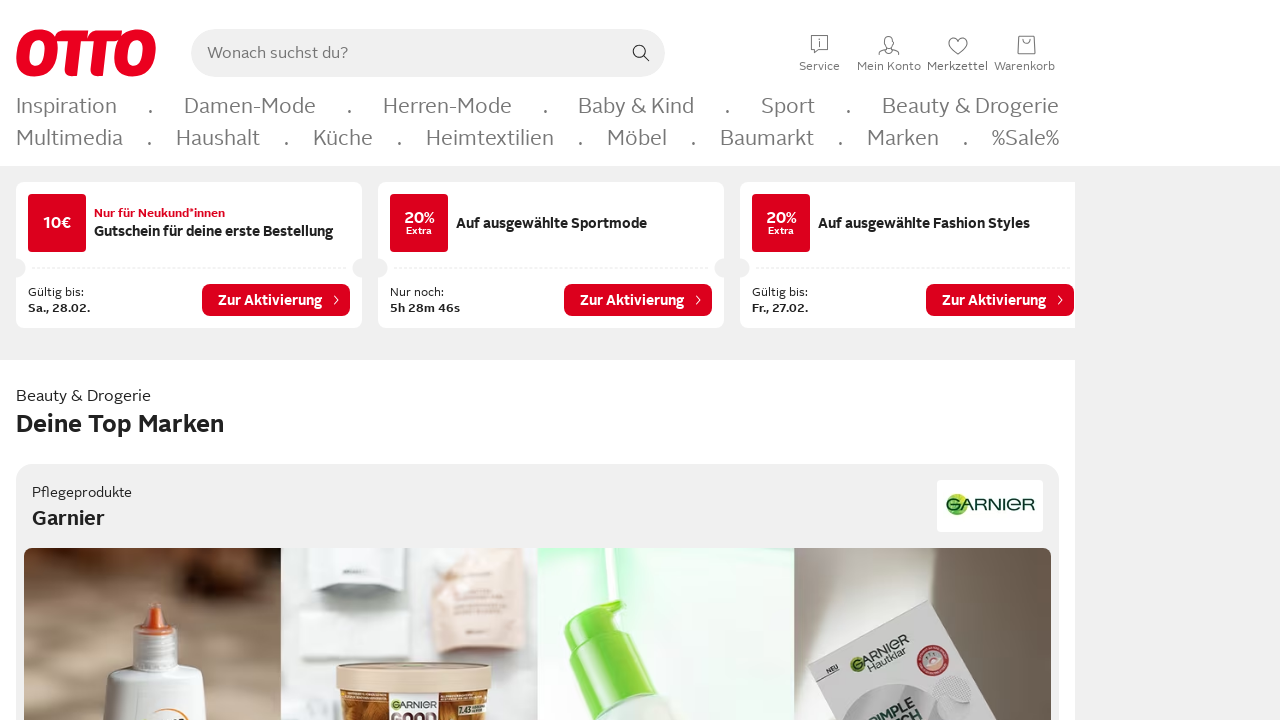

Navigated forward to wisequarter.com
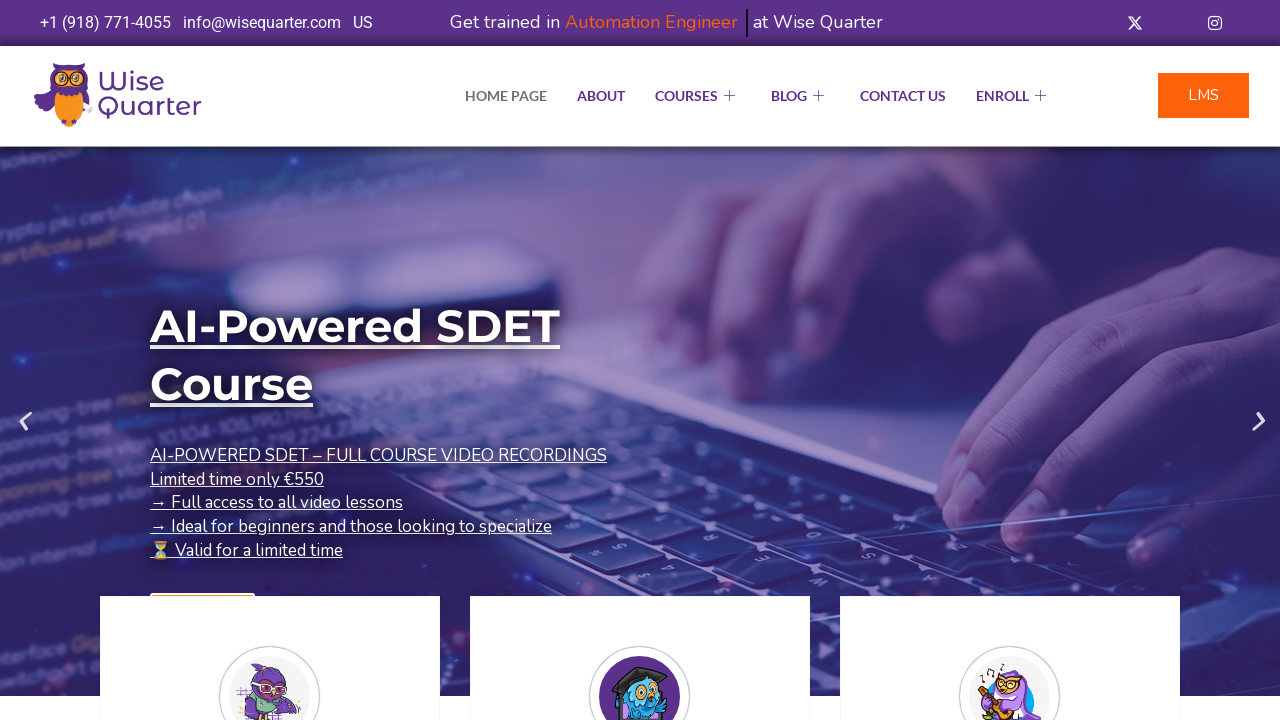

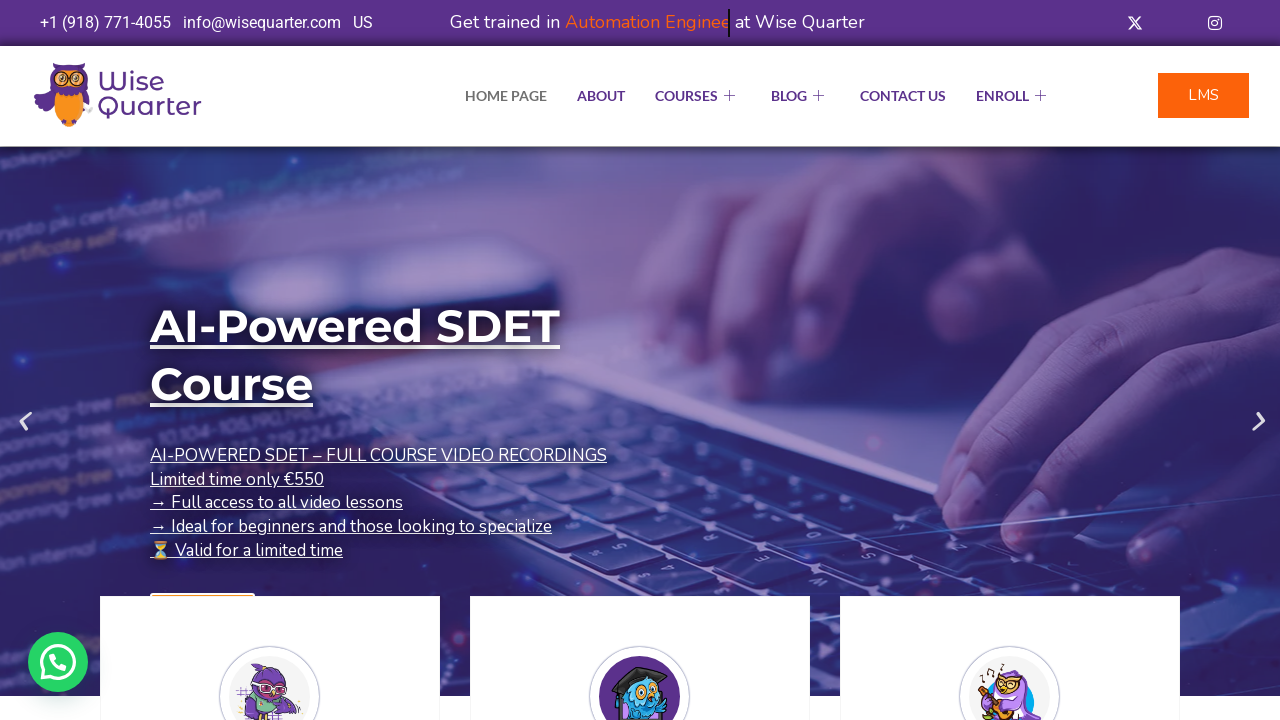